Tests successful login with valid credentials and navigation to the inventory page

Starting URL: https://www.saucedemo.com/

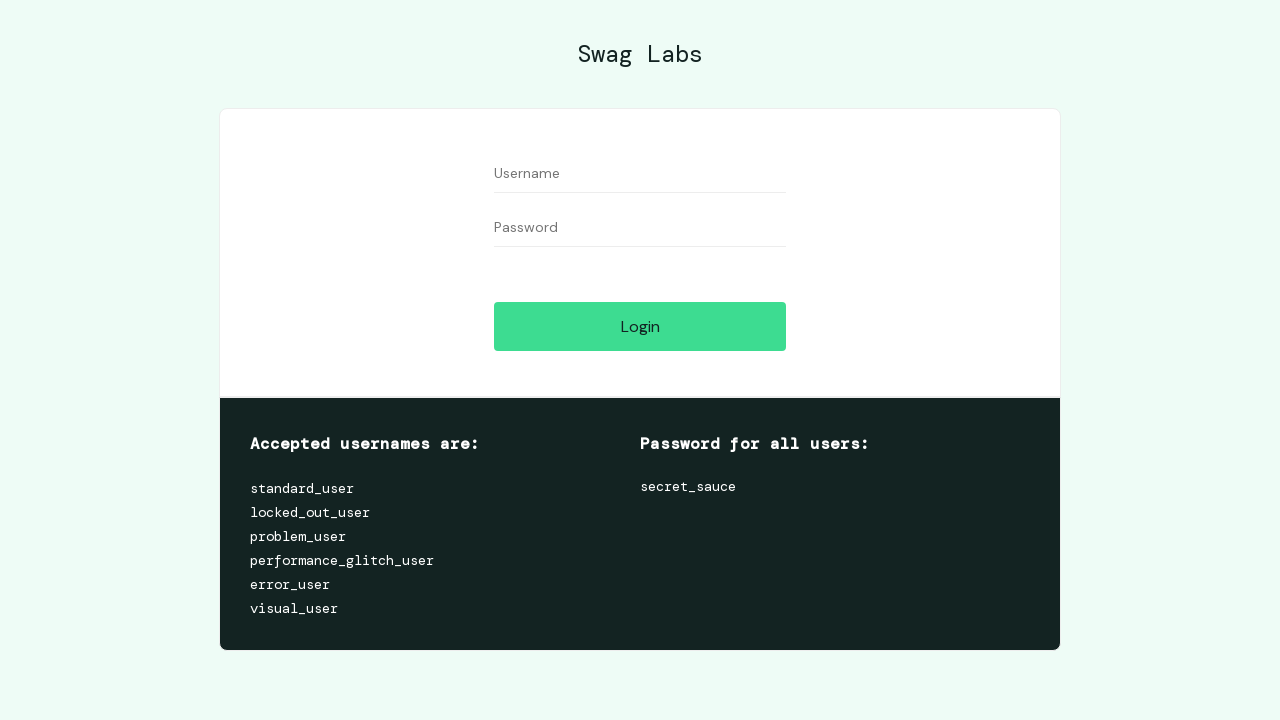

Filled username field with 'standard_user' on #user-name
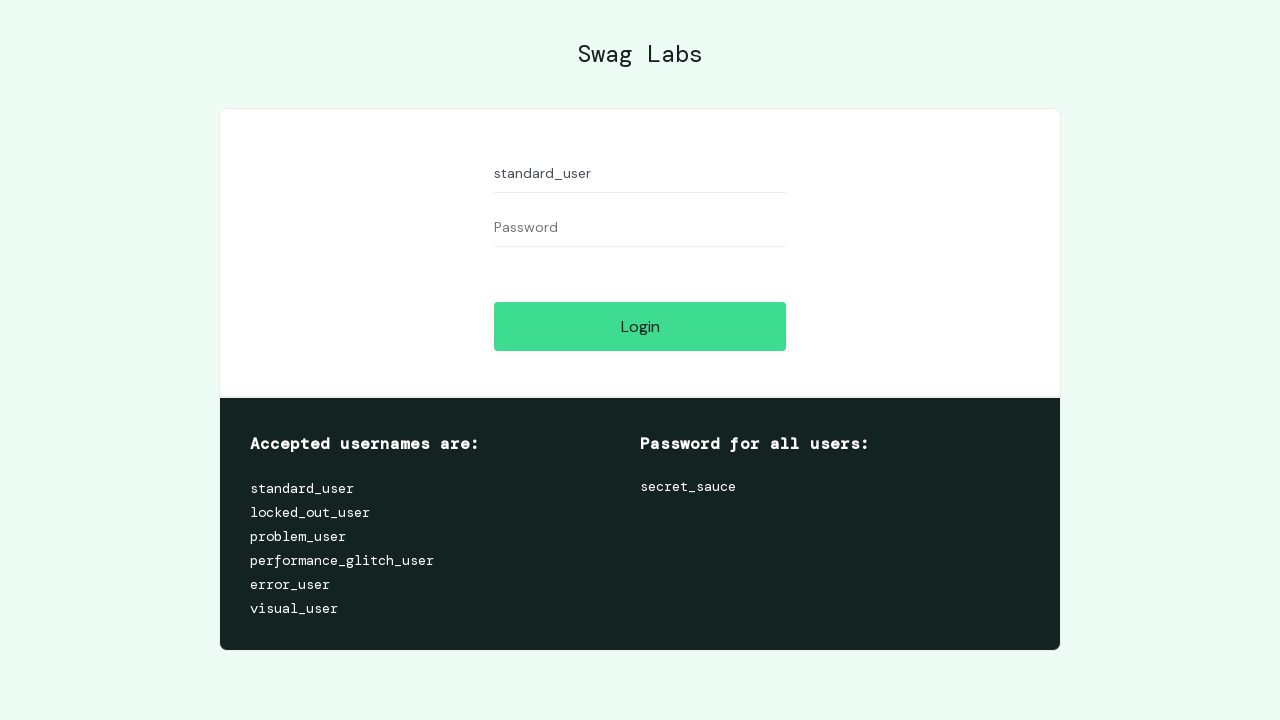

Filled password field with 'secret_sauce' on #password
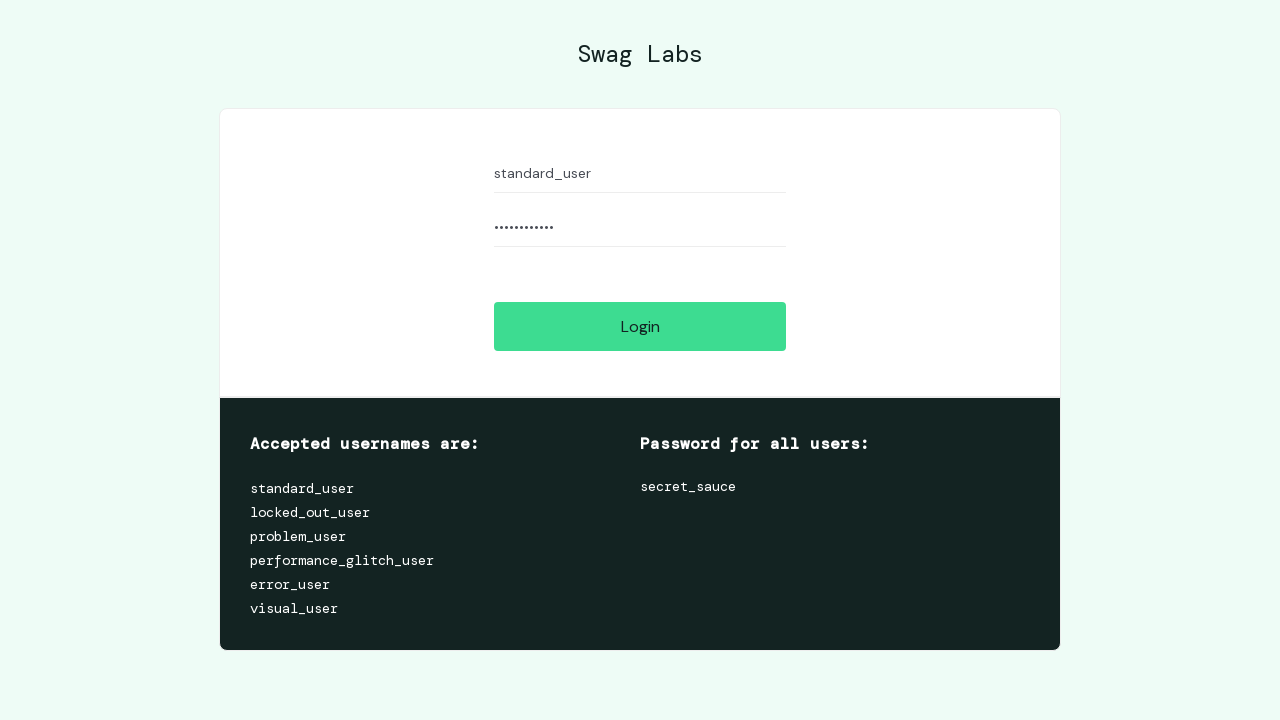

Clicked login button at (640, 326) on #login-button
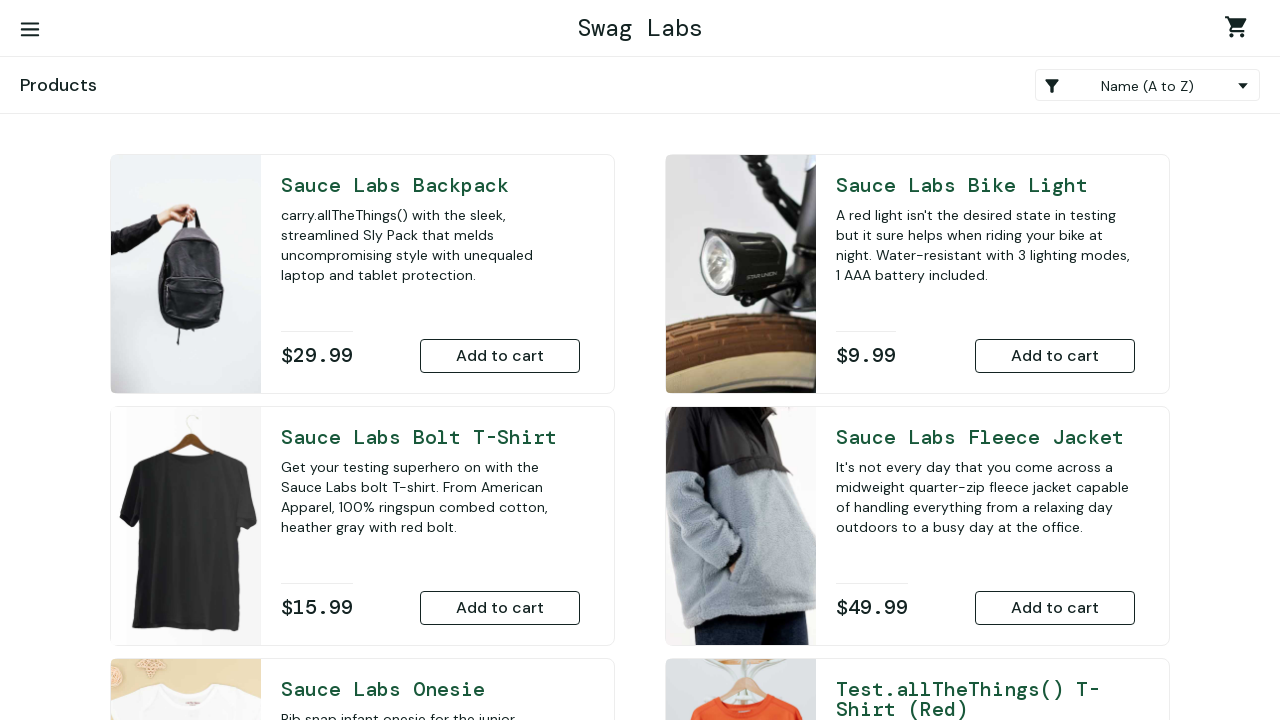

Navigated to inventory page
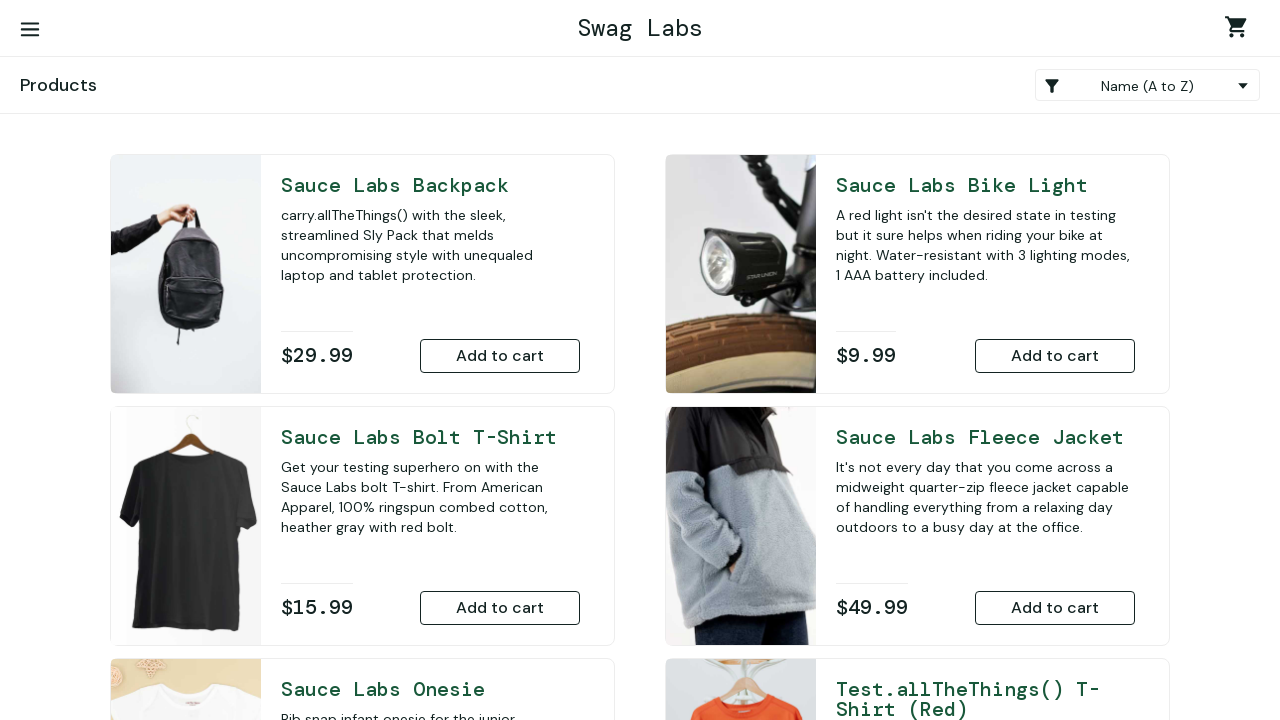

Inventory list loaded successfully
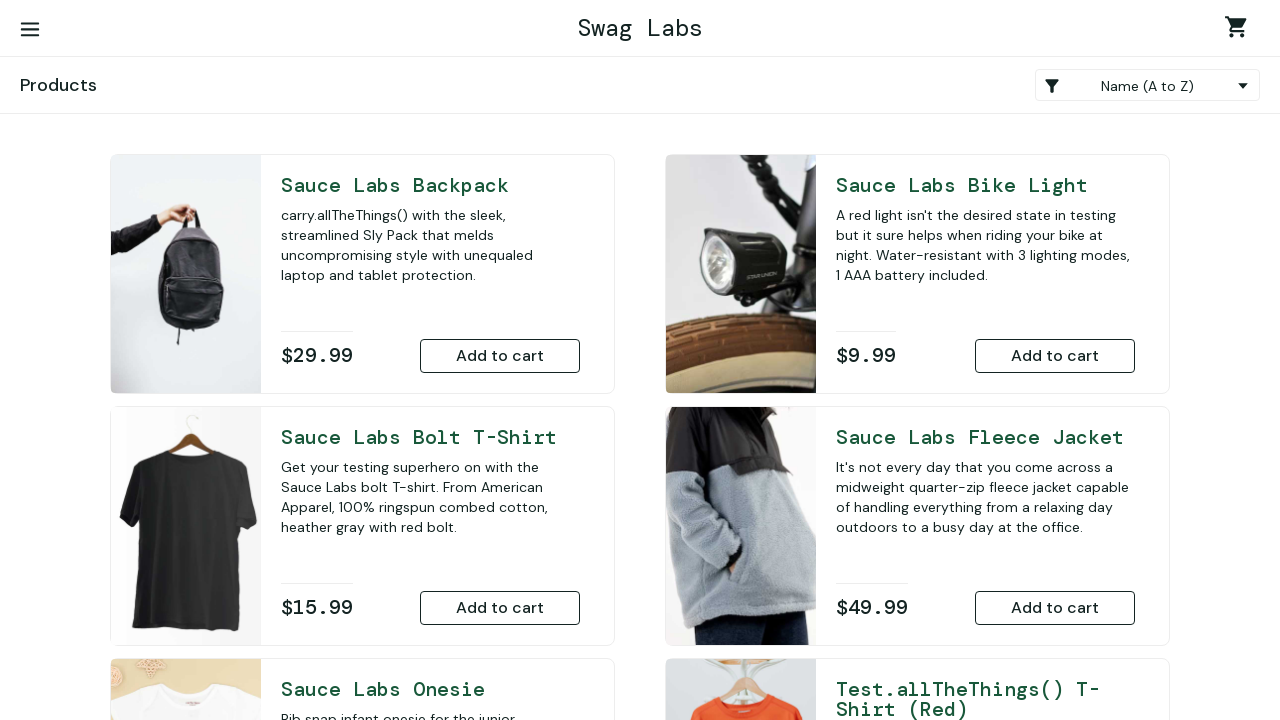

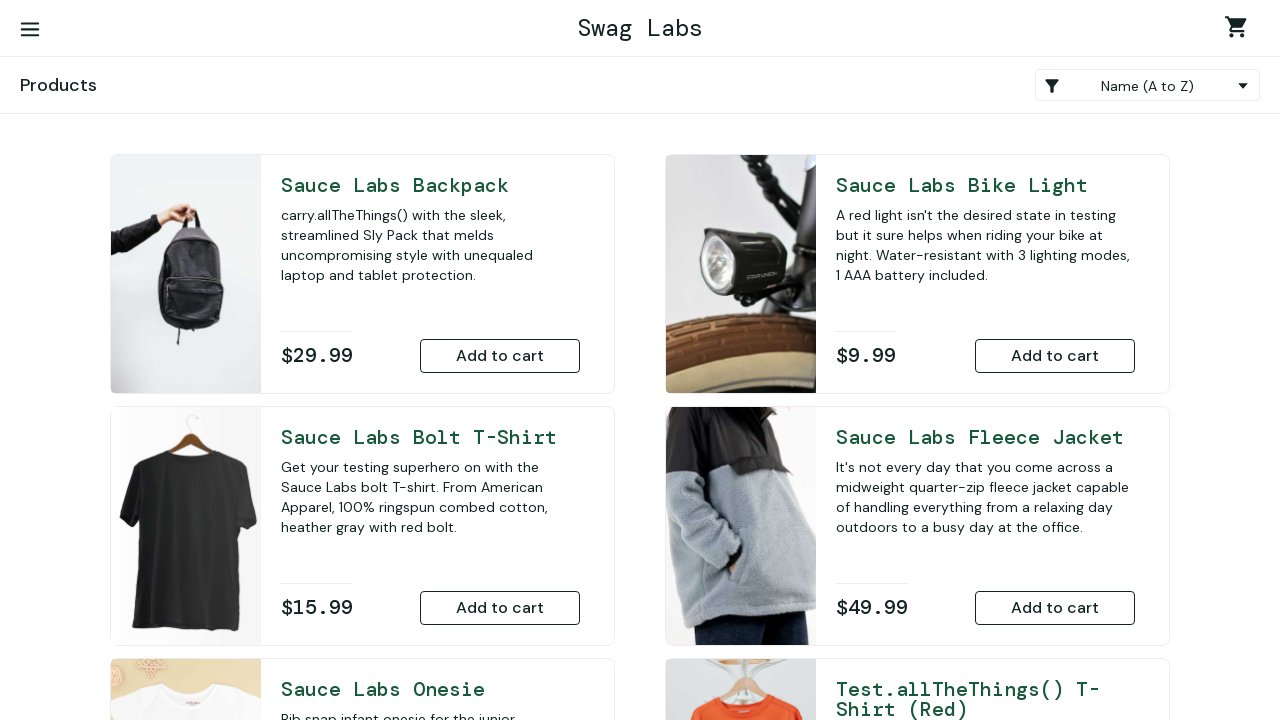